Tests checkbox functionality by finding all checkboxes on a practice automation page and clicking each one sequentially to select them all.

Starting URL: https://rahulshettyacademy.com/AutomationPractice/

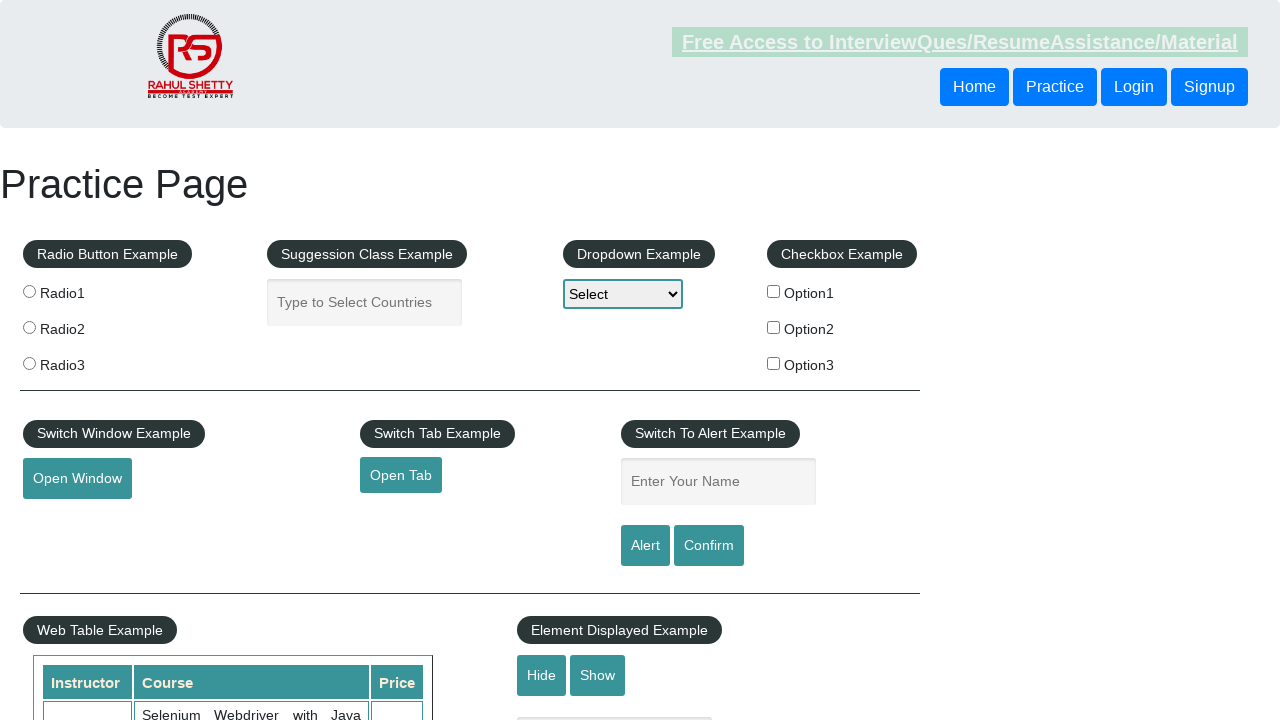

Waited for checkboxes to load on the page
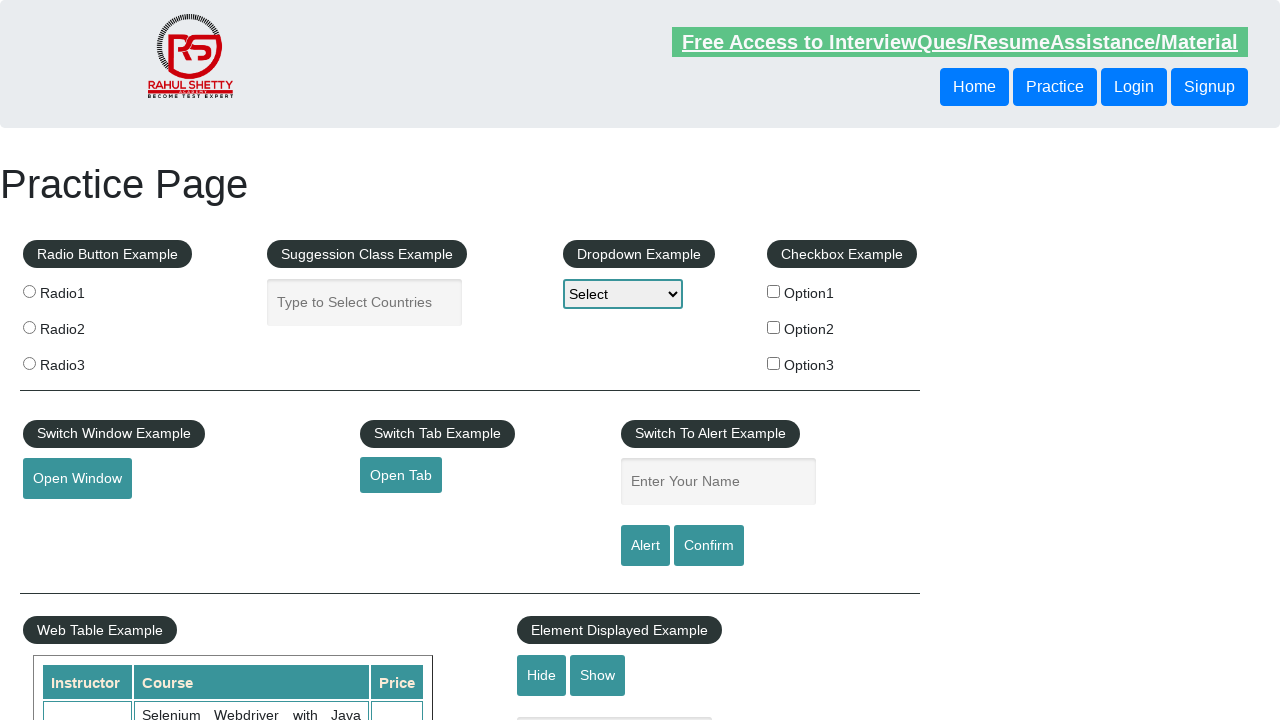

Located all checkboxes on the page
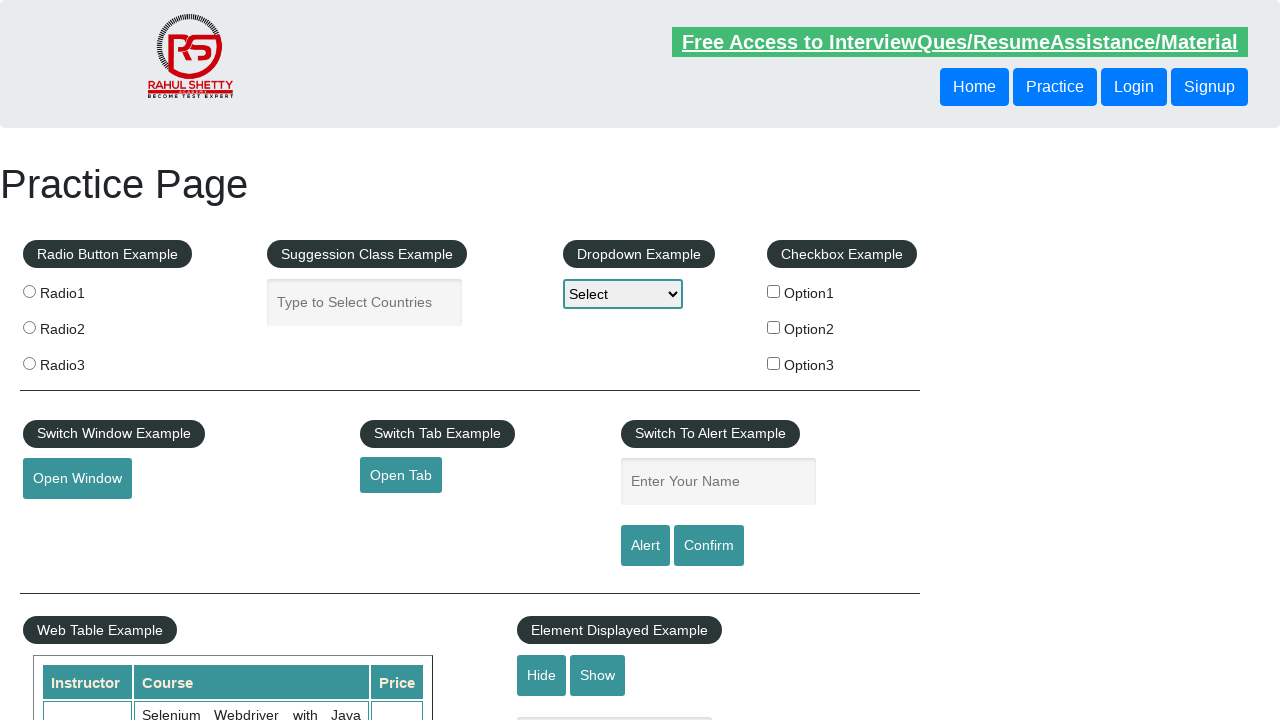

Found 3 checkboxes on the page
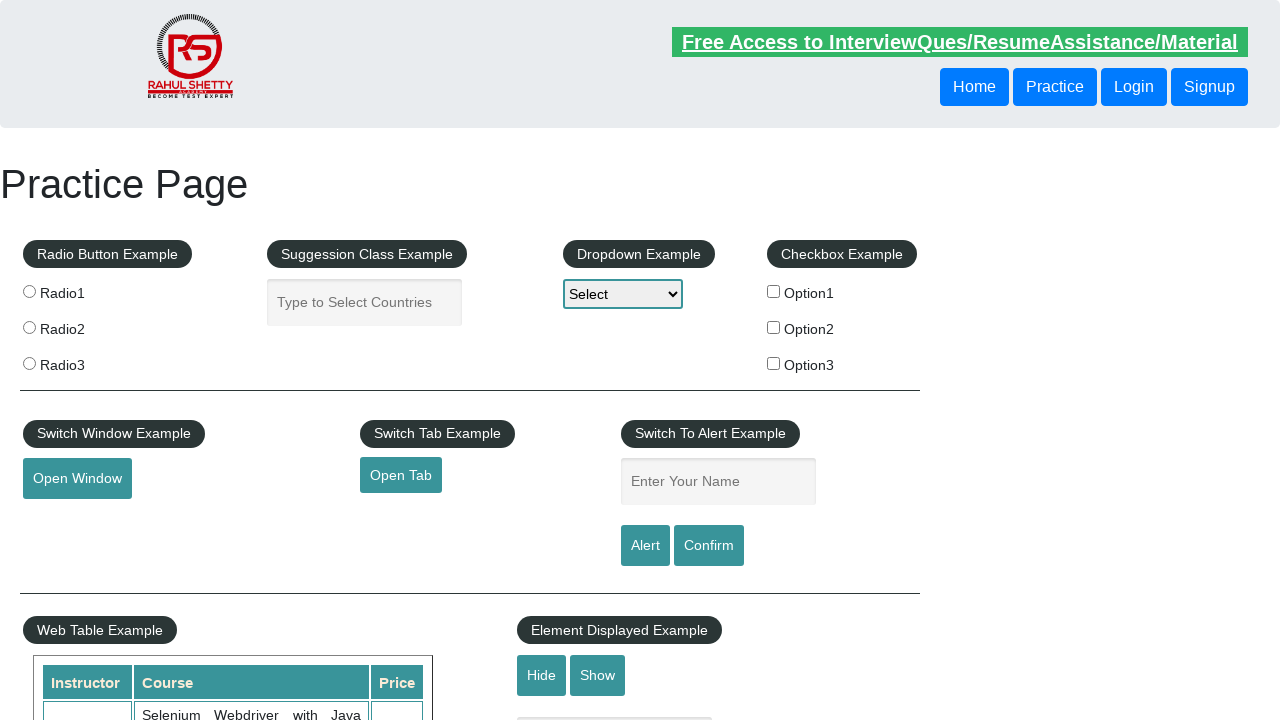

Clicked checkbox 1 of 3 at (774, 291) on input[type='checkbox'] >> nth=0
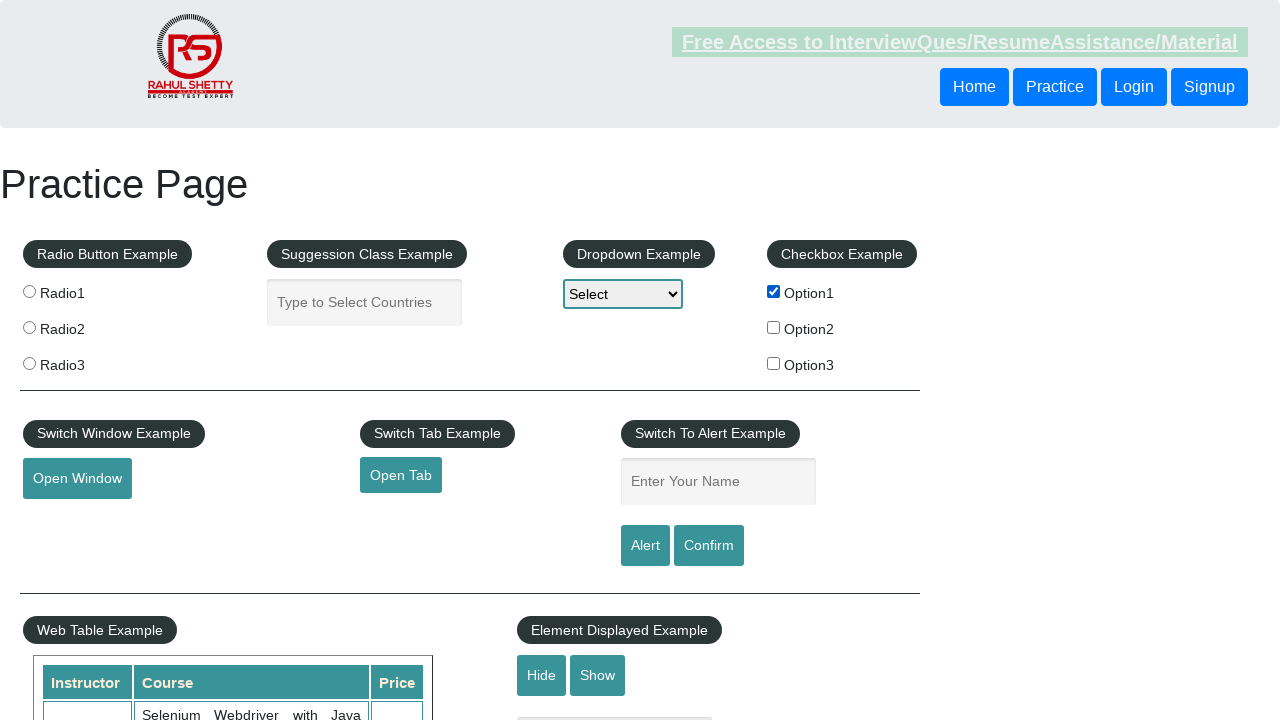

Waited 500ms after clicking checkbox 1
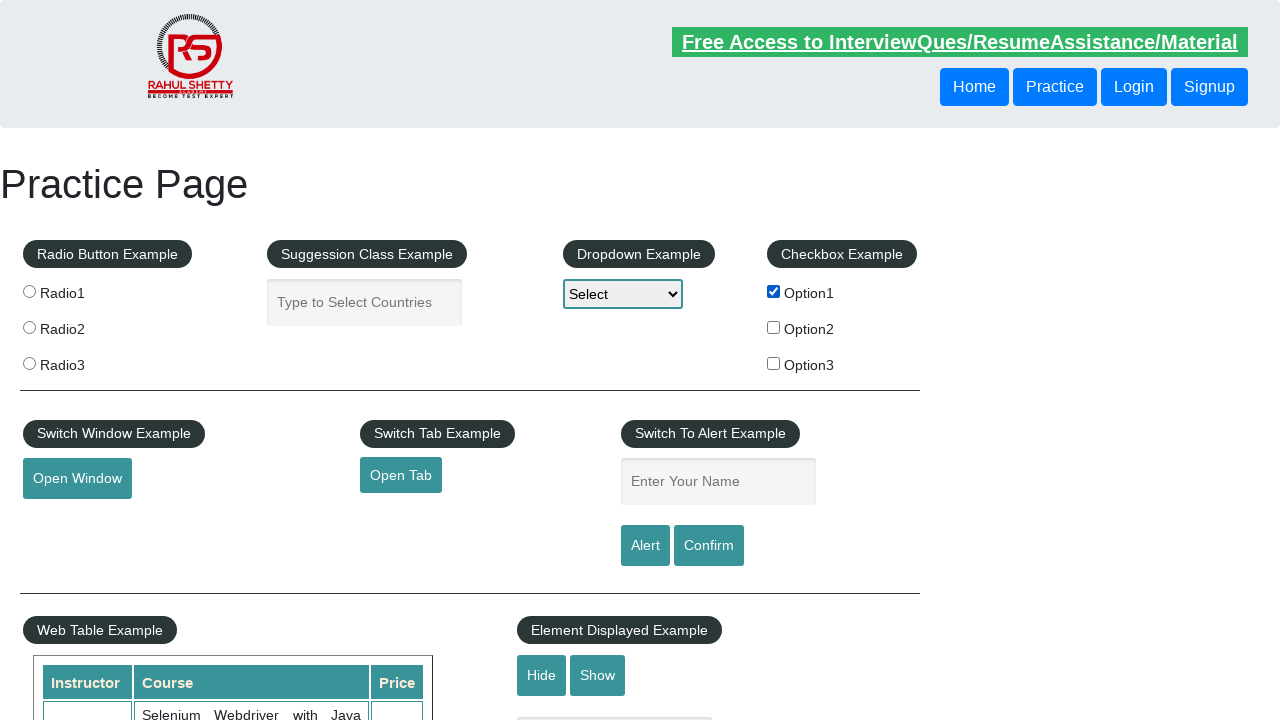

Clicked checkbox 2 of 3 at (774, 327) on input[type='checkbox'] >> nth=1
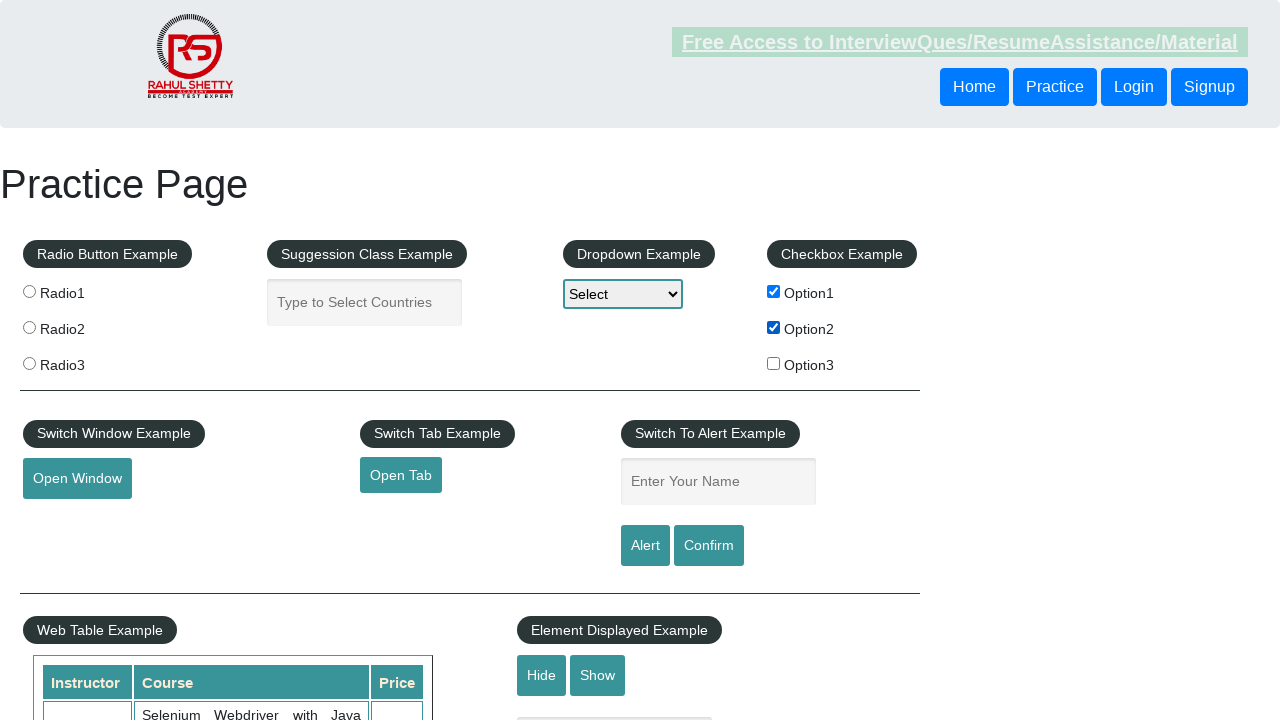

Waited 500ms after clicking checkbox 2
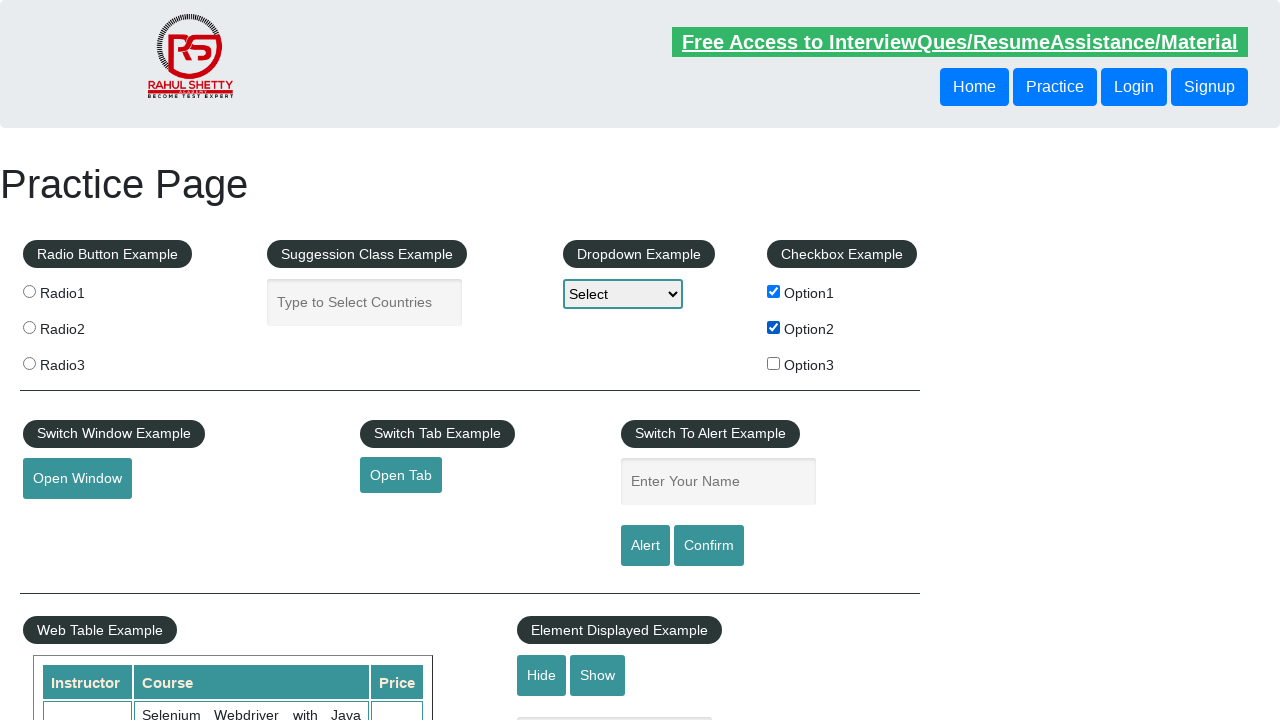

Clicked checkbox 3 of 3 at (774, 363) on input[type='checkbox'] >> nth=2
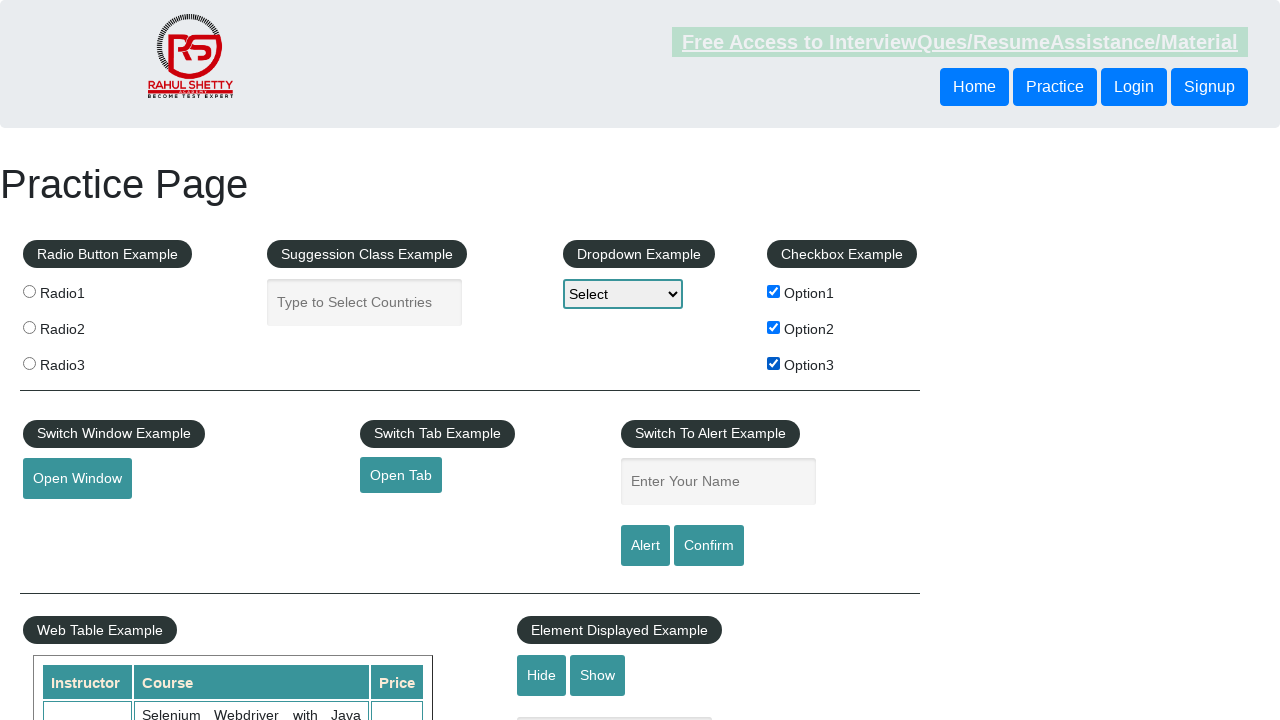

Waited 500ms after clicking checkbox 3
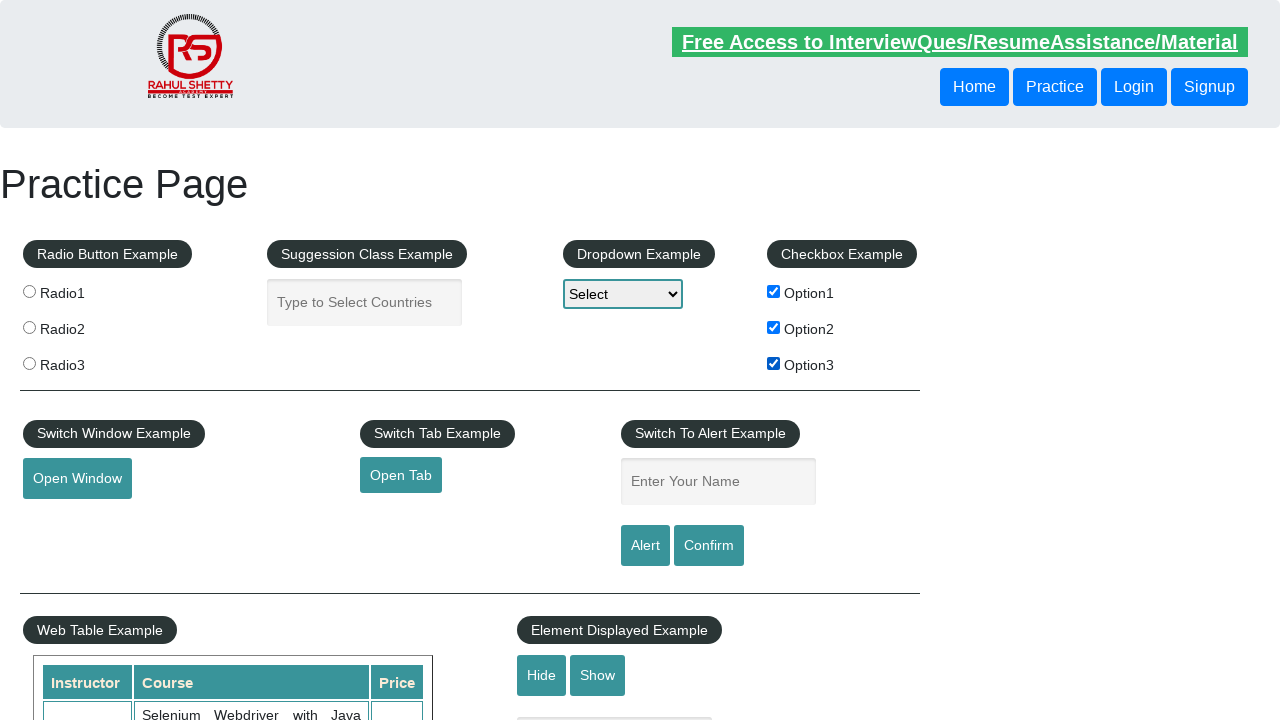

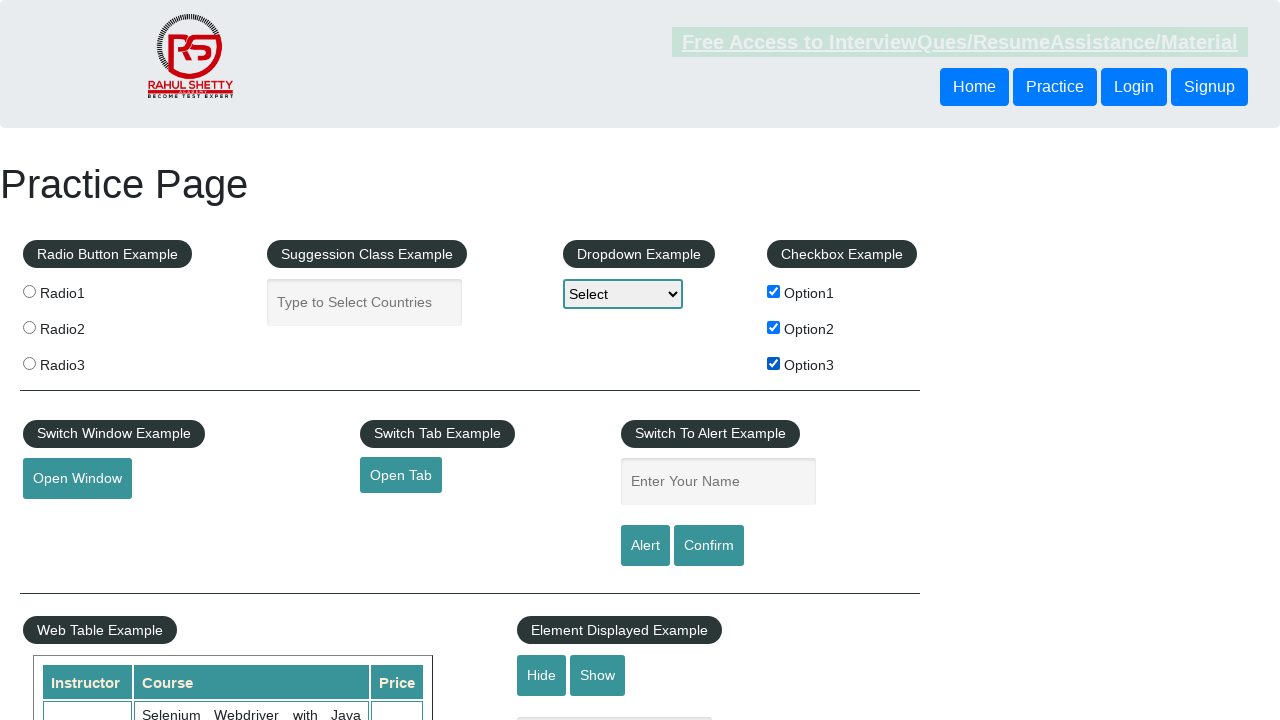